Tests dropdown selection functionality by selecting an option from a dropdown menu using its index

Starting URL: https://the-internet.herokuapp.com/dropdown

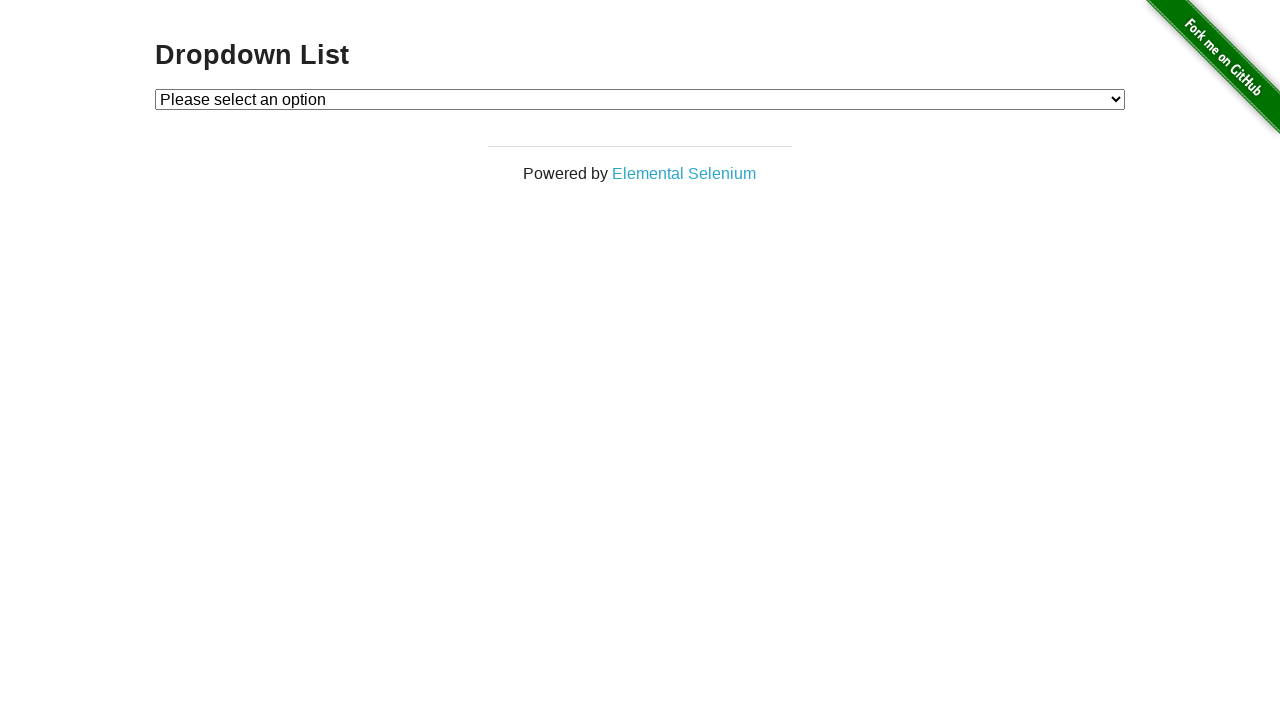

Selected option at index 2 from dropdown menu on #dropdown
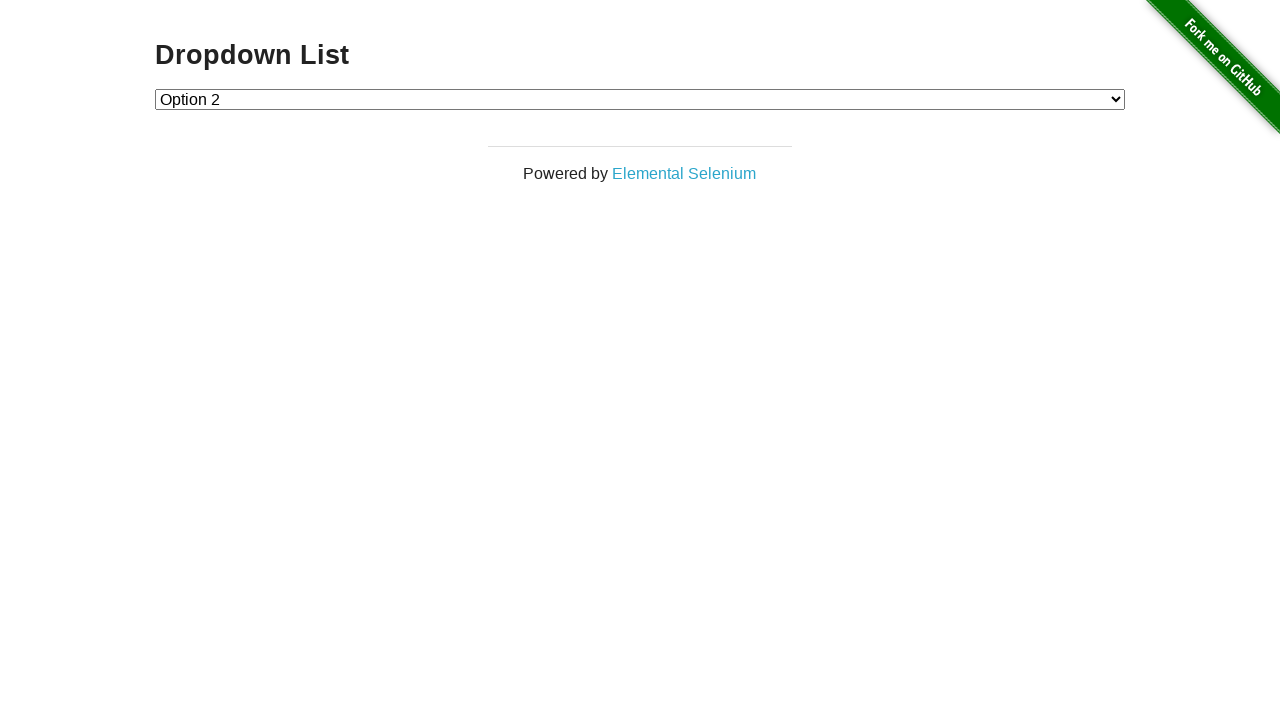

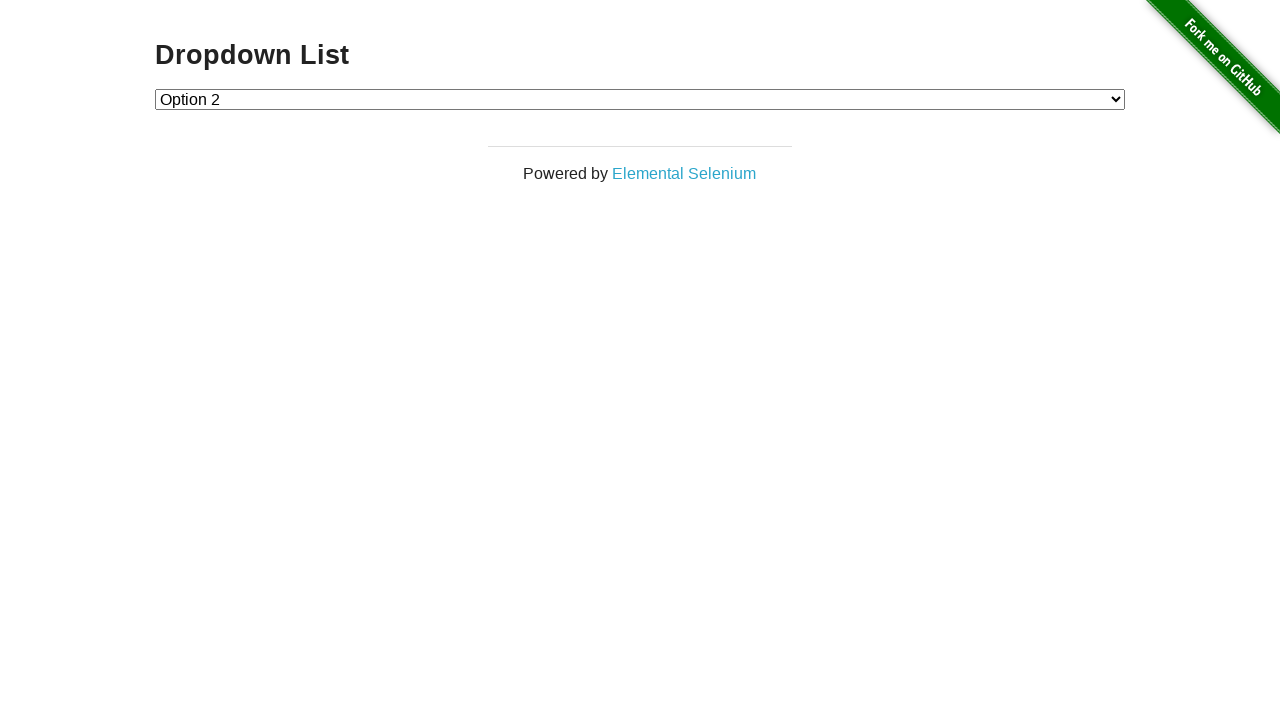